Tests deleting a task while on the Completed filter view

Starting URL: https://todomvc4tasj.herokuapp.com/

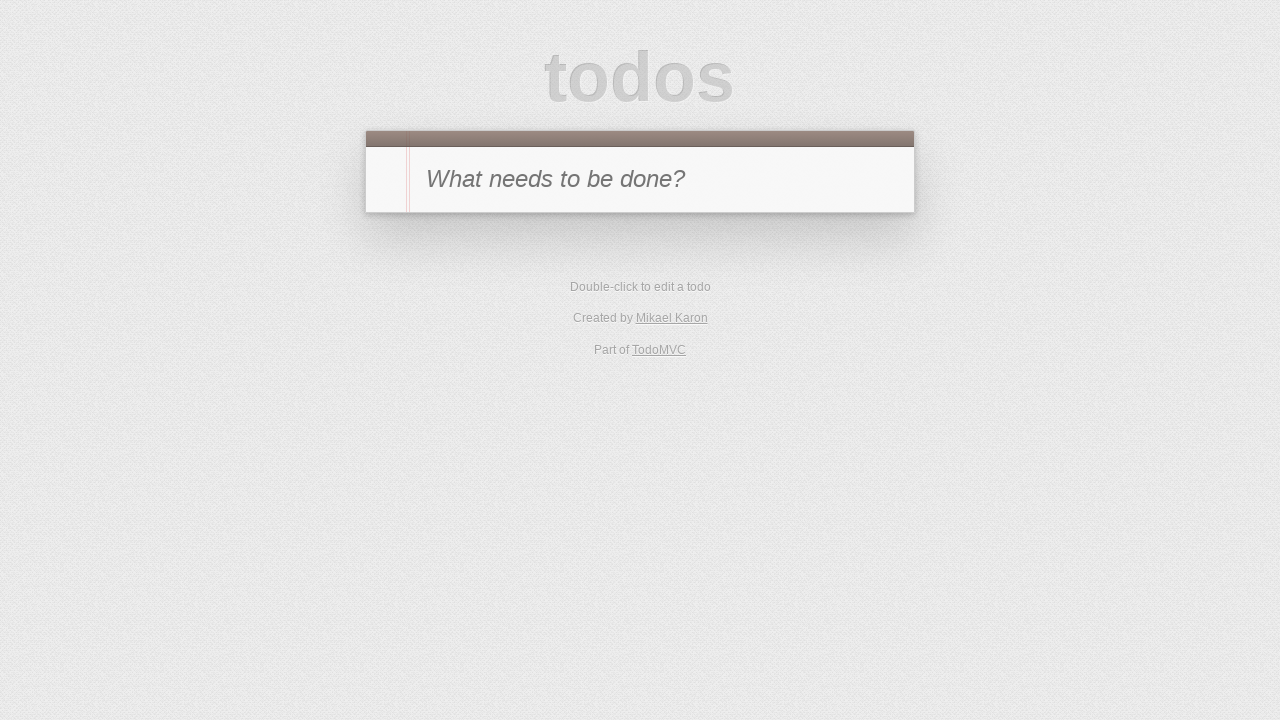

Set up completed tasks in localStorage with tasks '1' and '2'
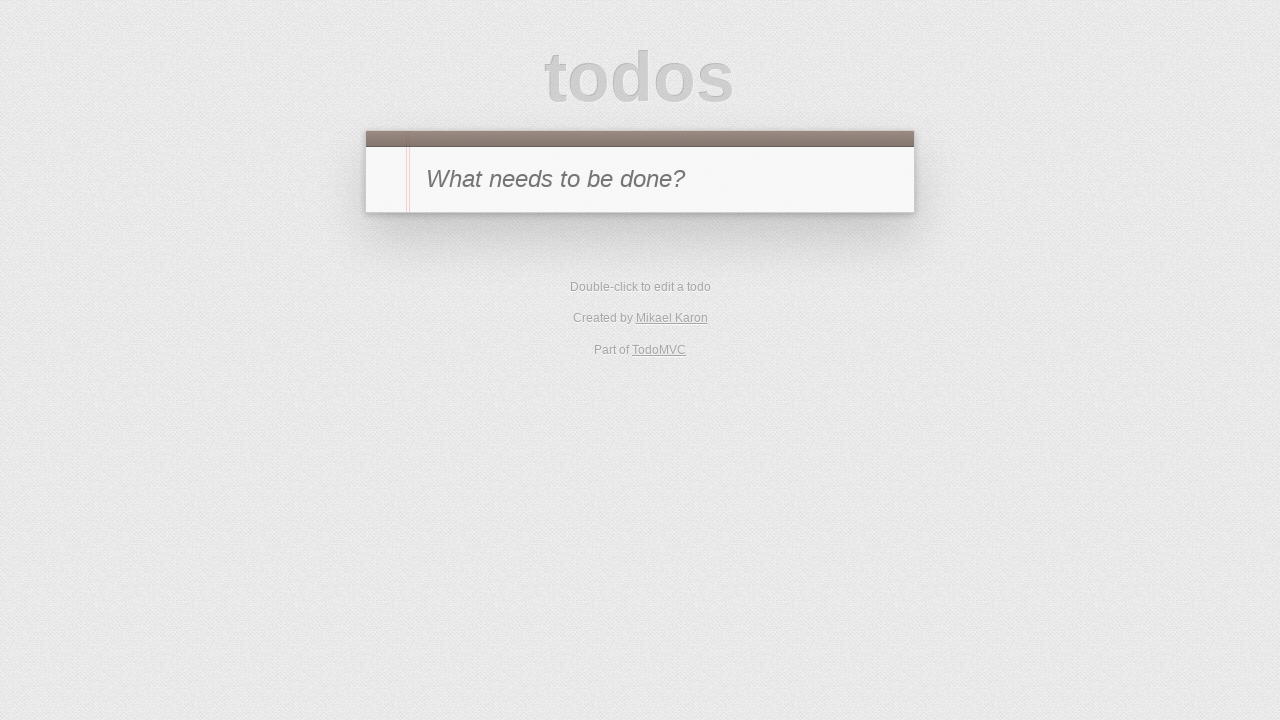

Reloaded the page to load tasks from localStorage
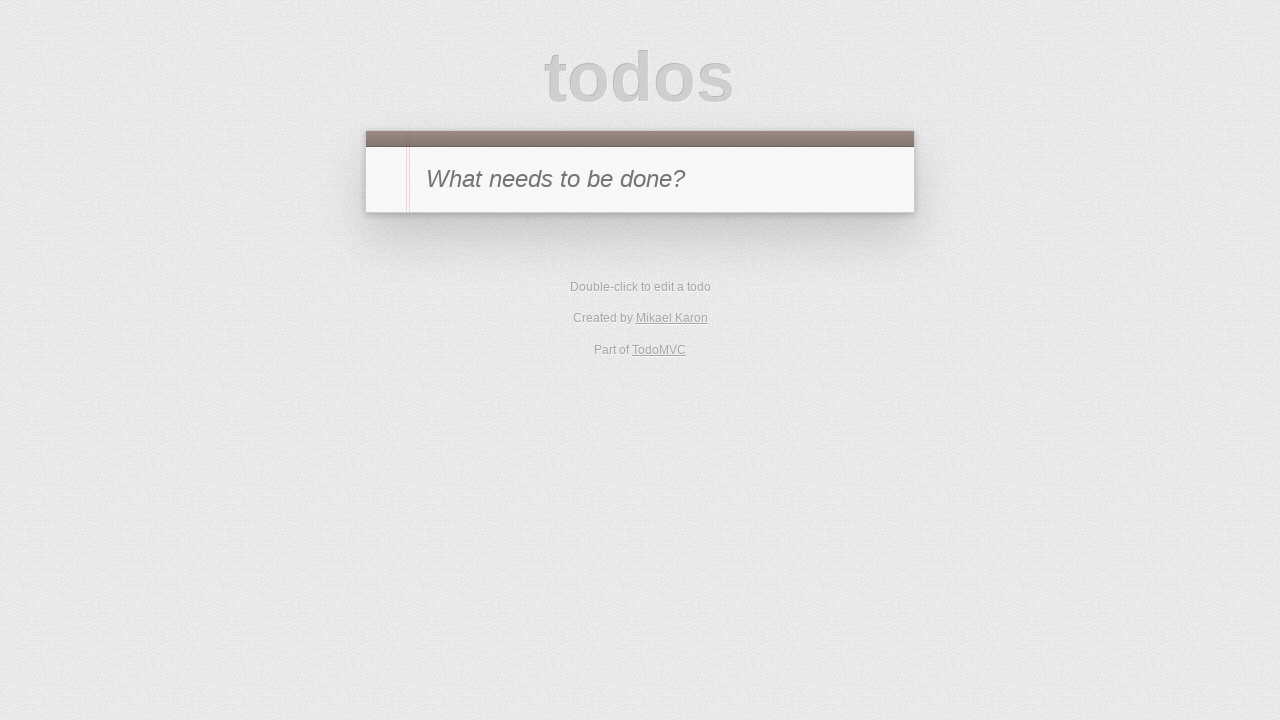

Clicked on Completed filter to view completed tasks at (676, 351) on text=Completed
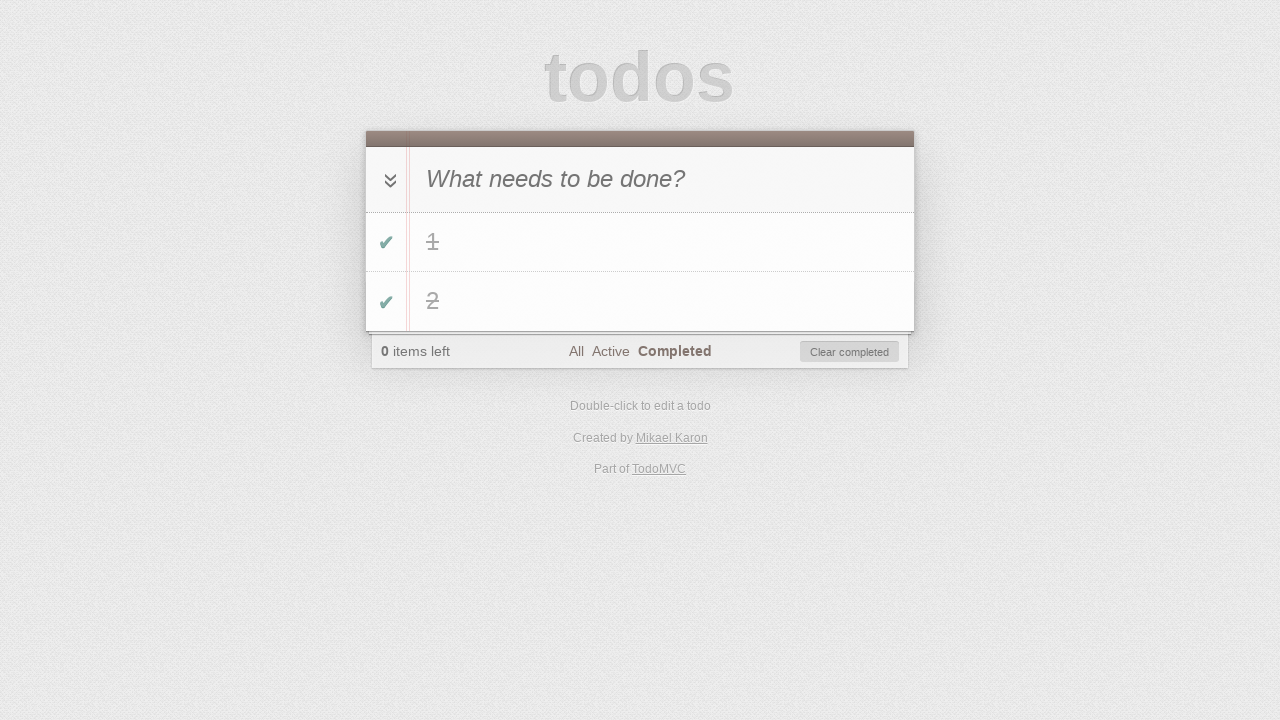

Hovered over task '2' to reveal delete button at (640, 302) on #todo-list>li:has-text('2')
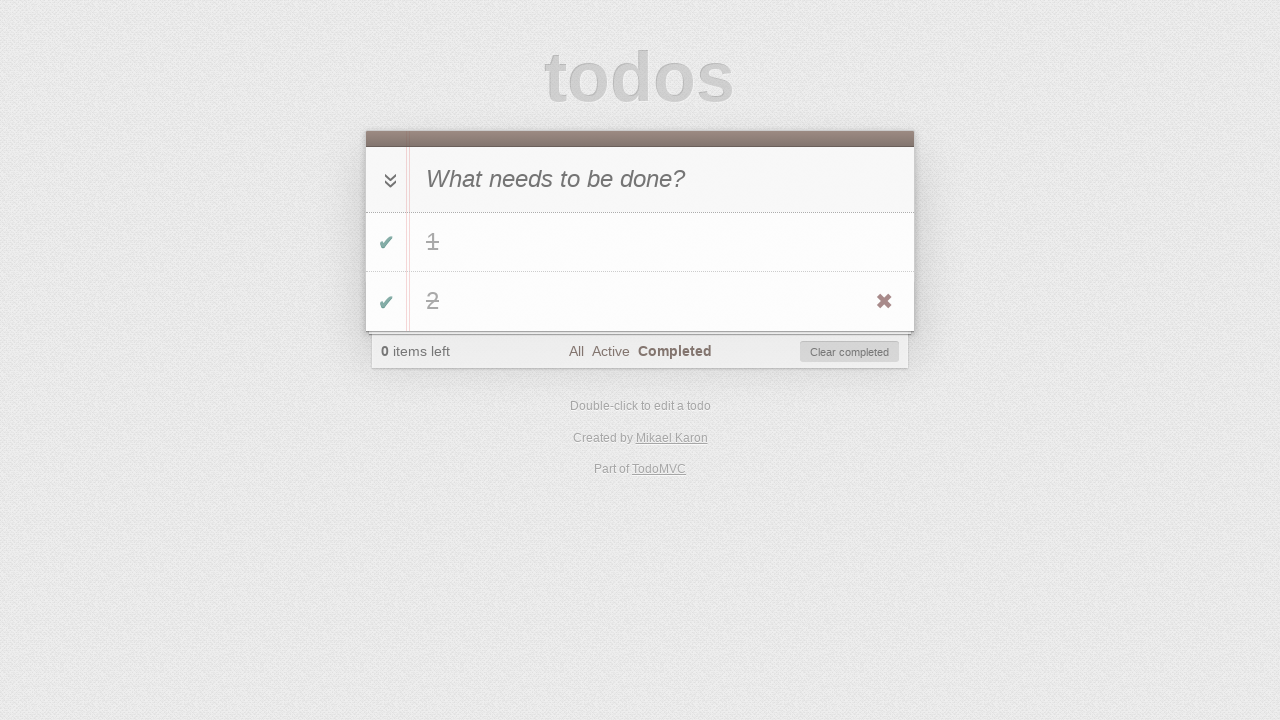

Clicked delete button to remove task '2' at (884, 302) on #todo-list>li:has-text('2') .destroy
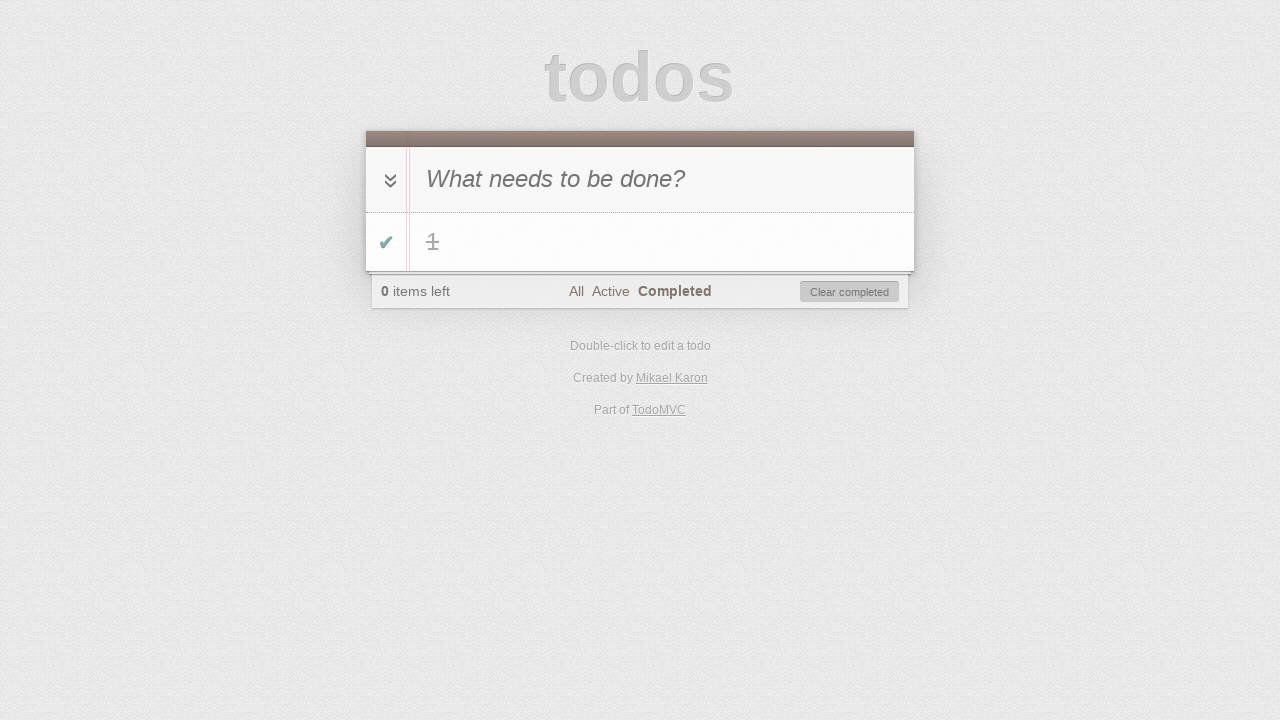

Verified that task '1' is still visible in the list
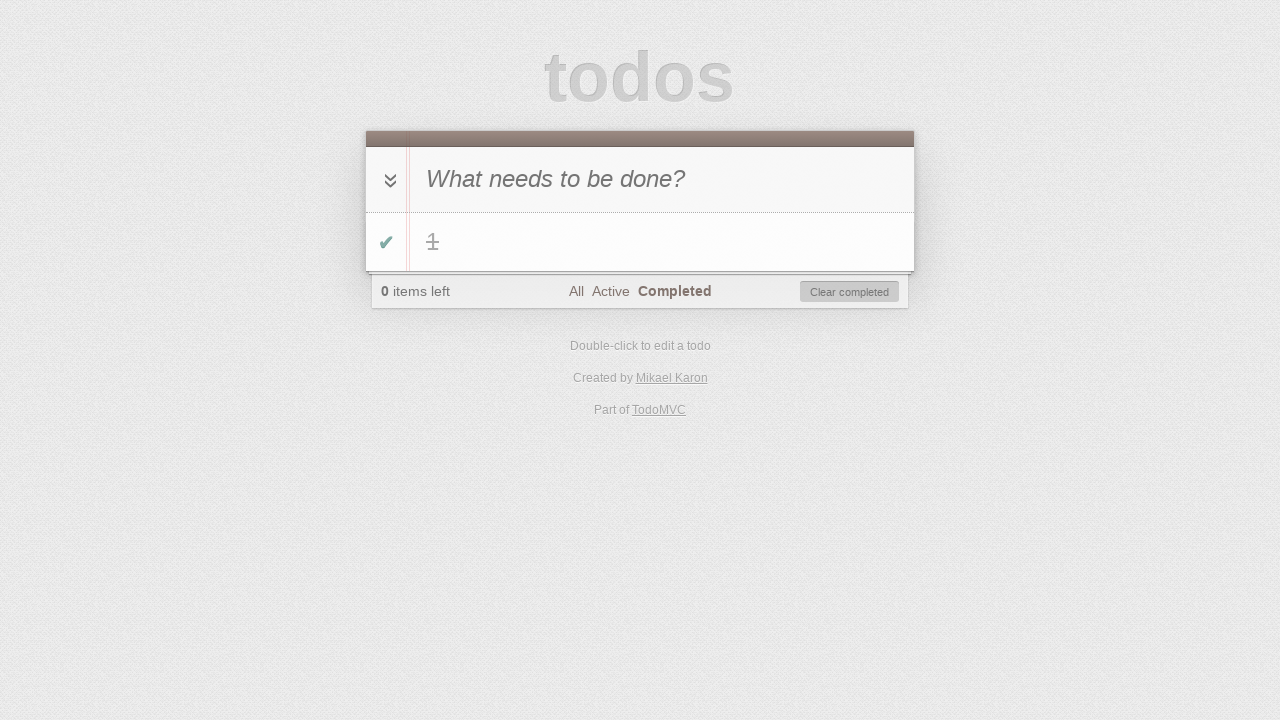

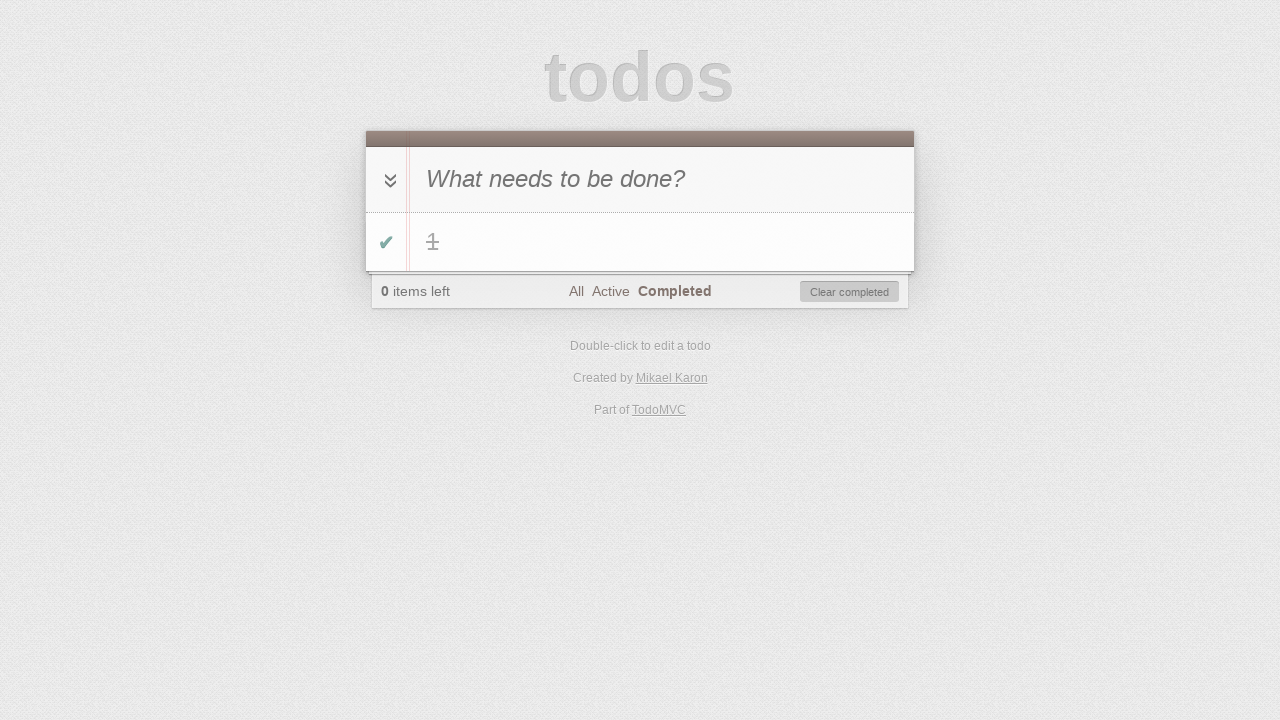